Creates a new paste on Pastebin.com by entering code content, selecting Bash syntax highlighting, setting 10-minute expiration, adding a title, and submitting the form.

Starting URL: https://pastebin.com

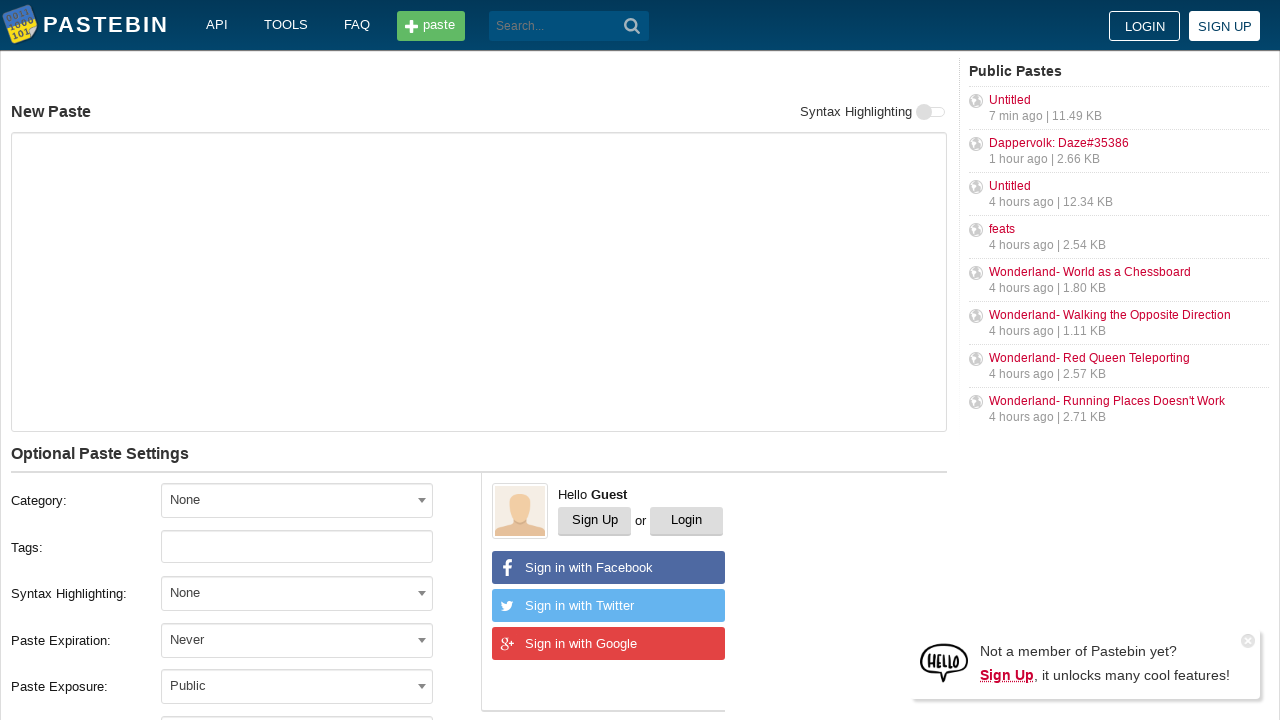

Create paste button is visible, page loaded
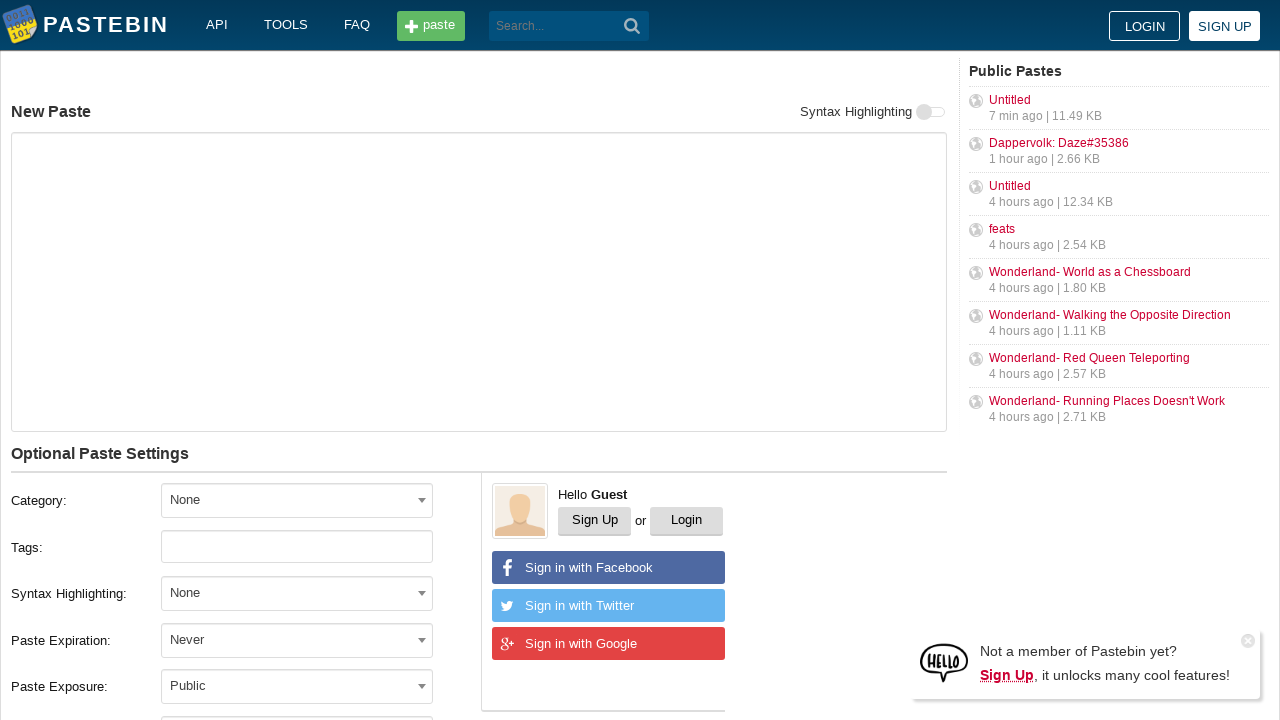

Entered bash code content into paste text field on #postform-text
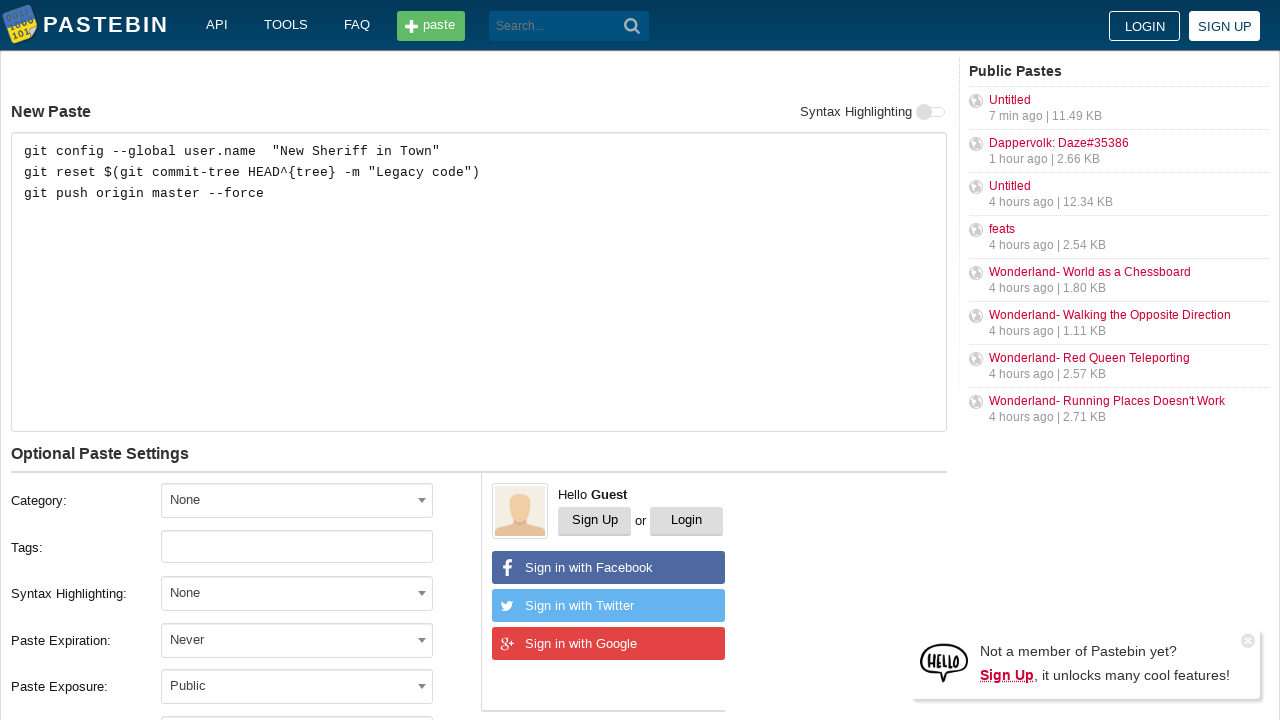

Hovered over submit button to ensure visibility at (632, 26) on button[type='submit']
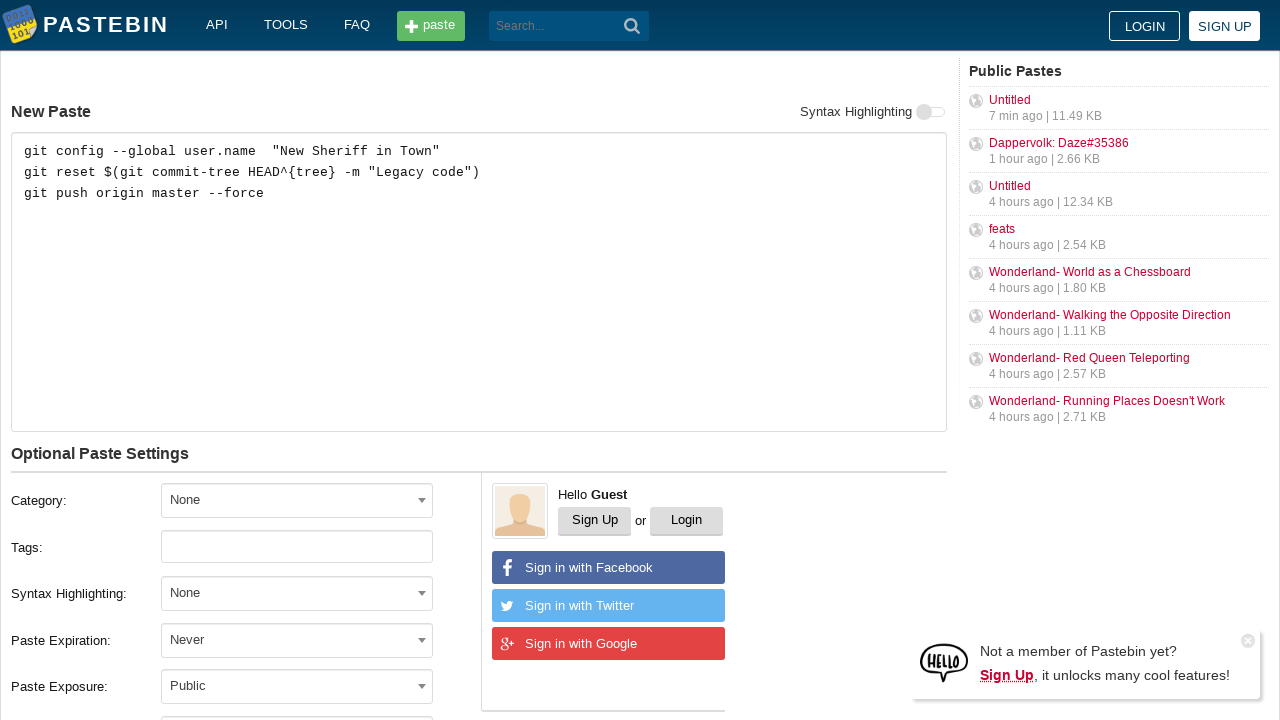

Syntax highlighting dropdown is visible
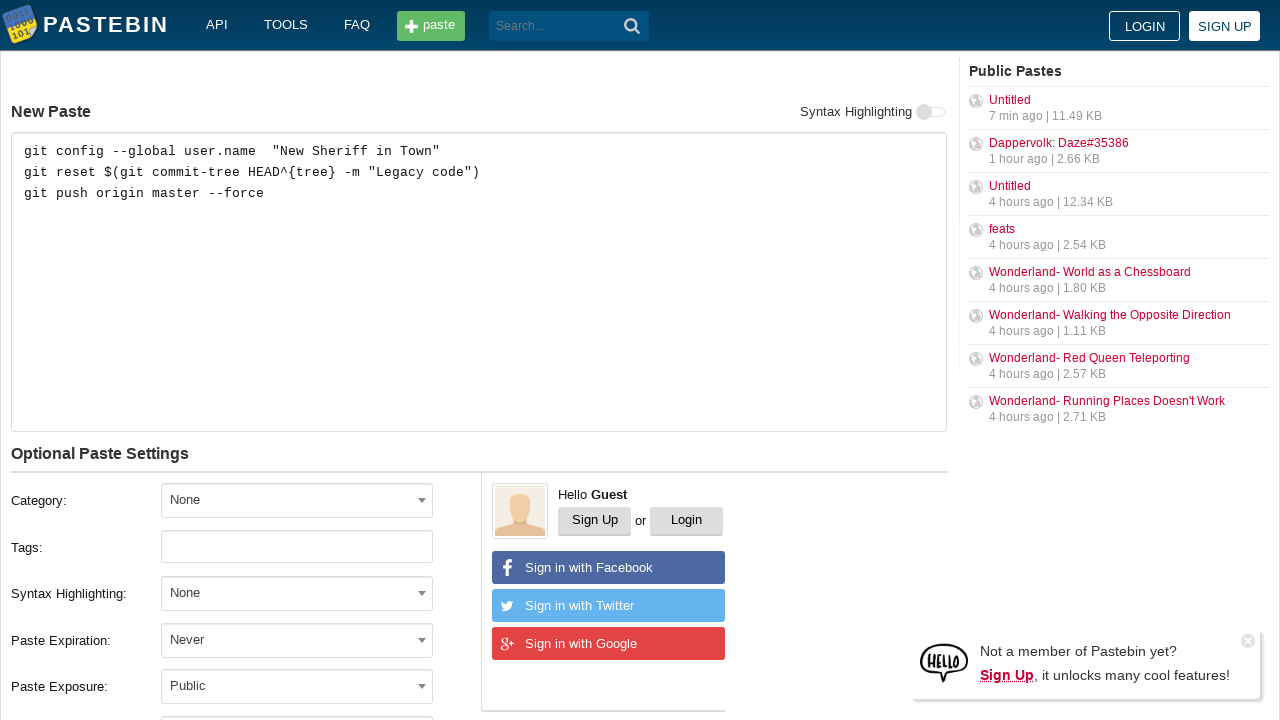

Clicked syntax highlighting dropdown at (297, 593) on #select2-postform-format-container
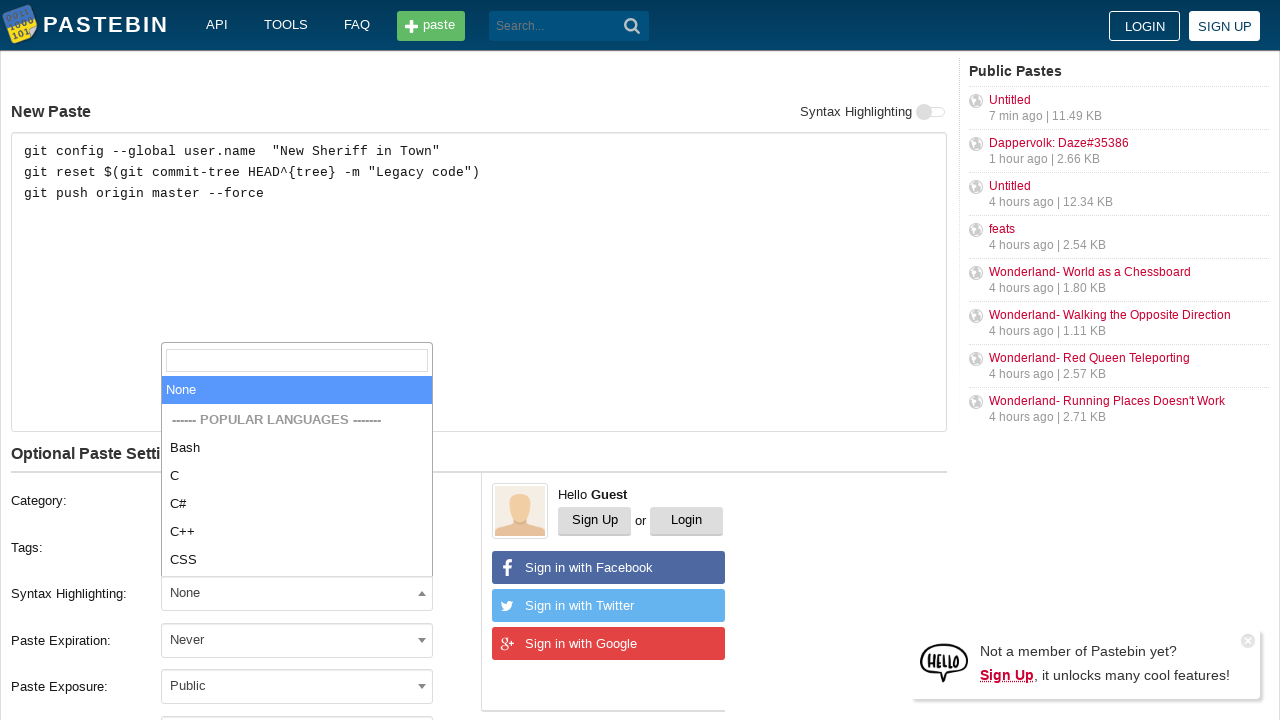

Selected Bash syntax highlighting at (297, 448) on xpath=//*[@class='select2-results__option' and text()='Bash']
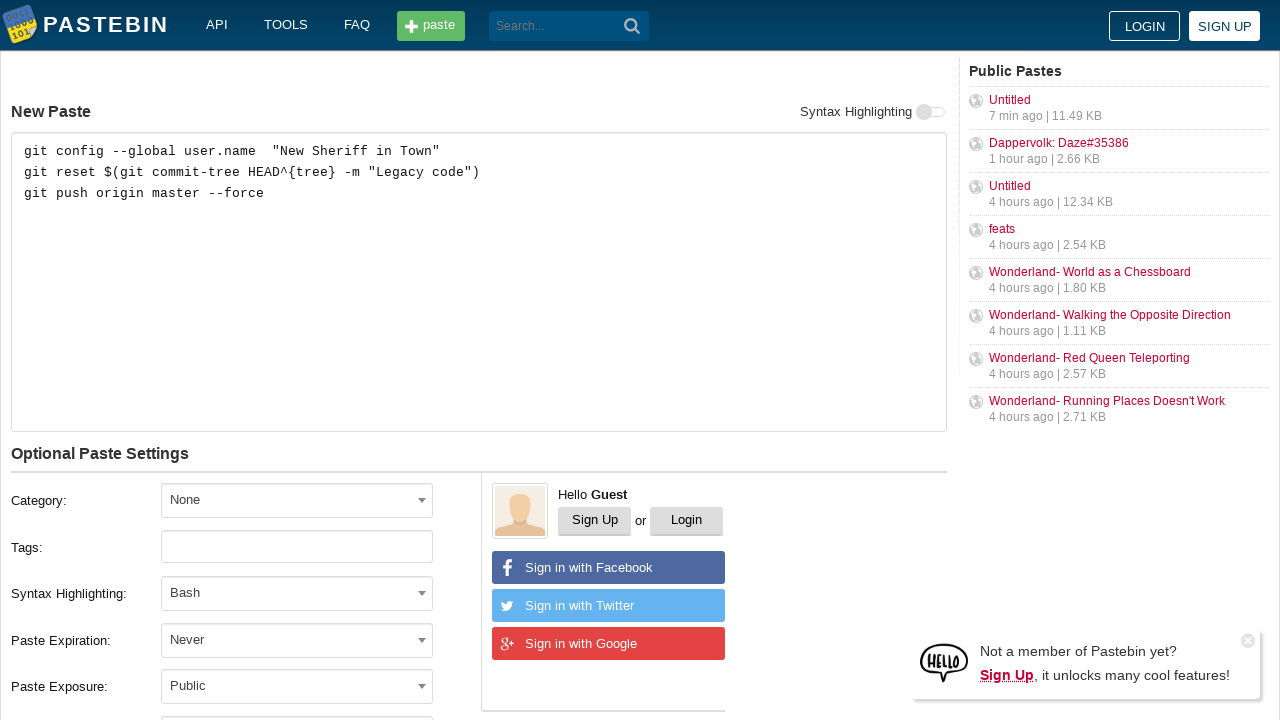

Clicked expiration dropdown at (297, 640) on #select2-postform-expiration-container
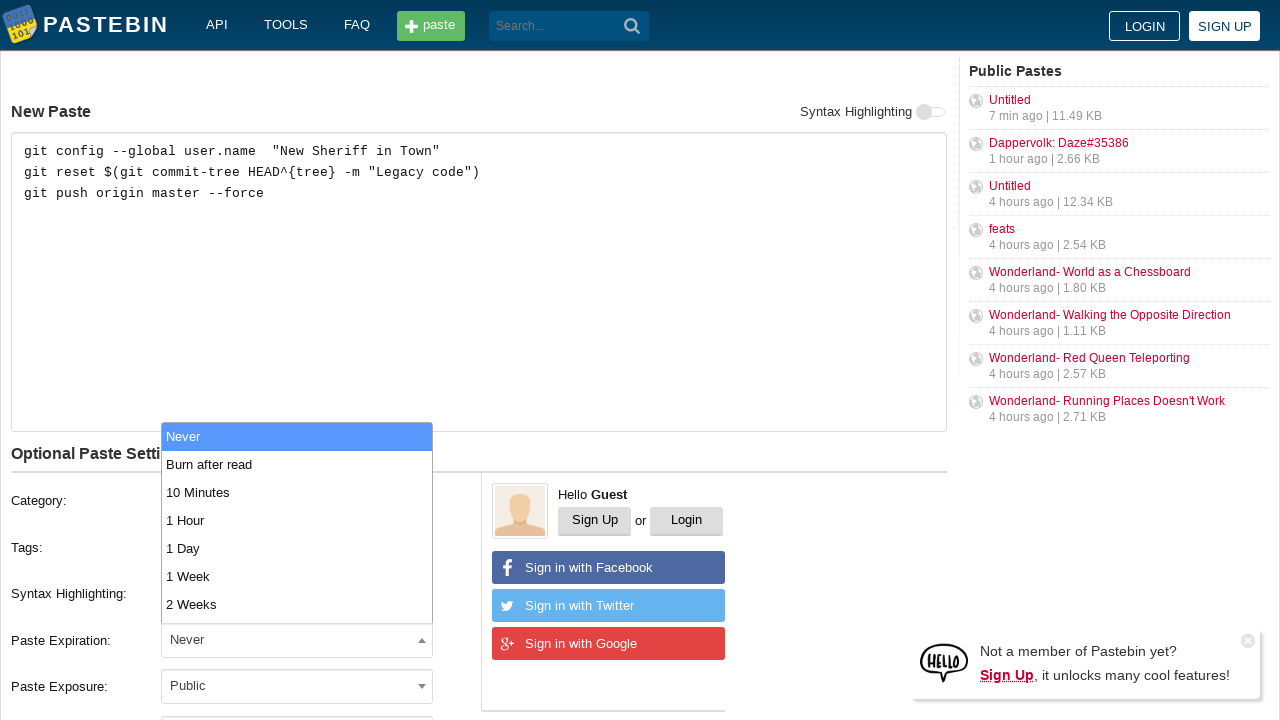

Selected 10 Minutes expiration time at (297, 492) on xpath=//*[@class='select2-results__option' and text()='10 Minutes']
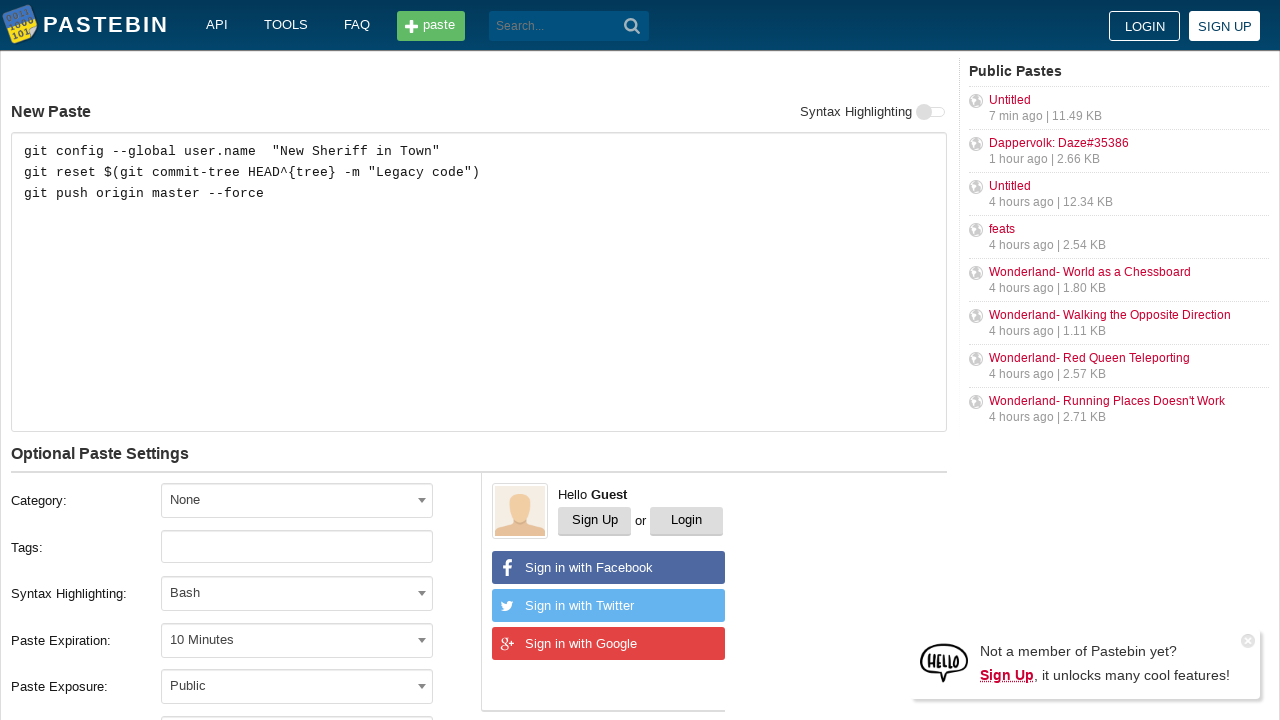

Entered paste title 'how to gain dominance among developers' on #postform-name
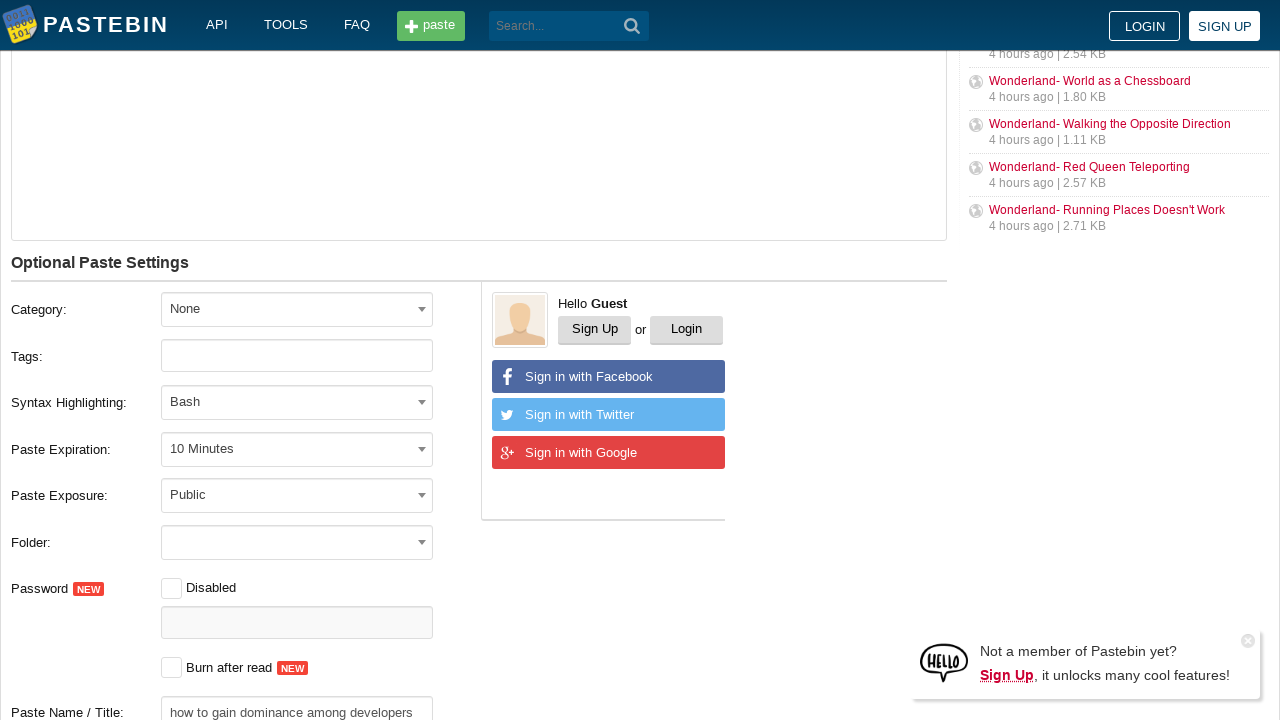

Clicked submit button to create new paste at (632, 26) on button[type='submit']
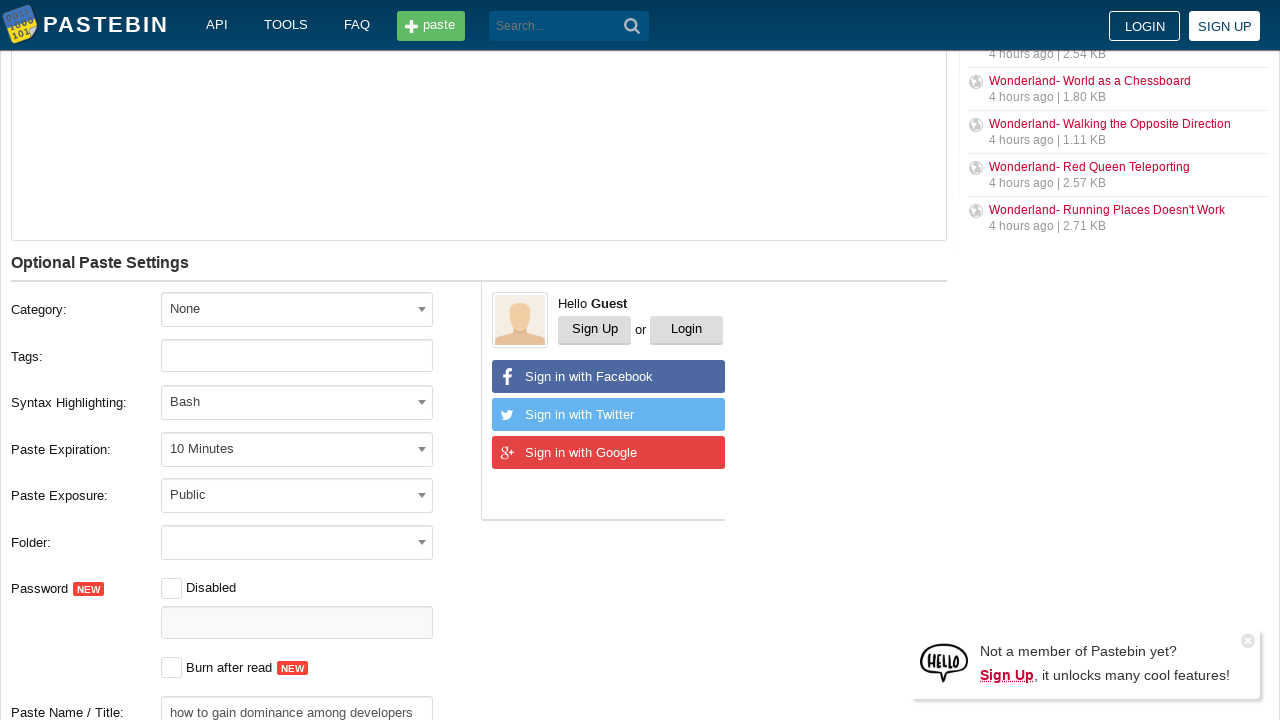

New paste page loaded successfully, network idle
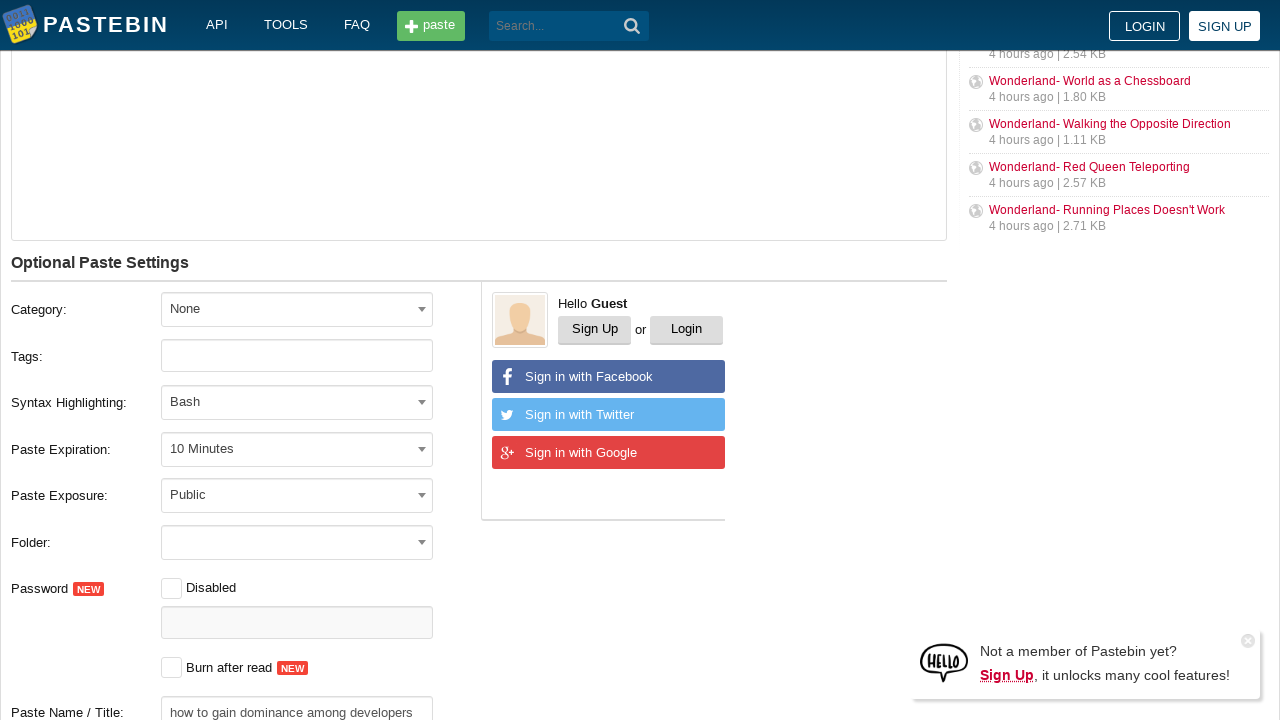

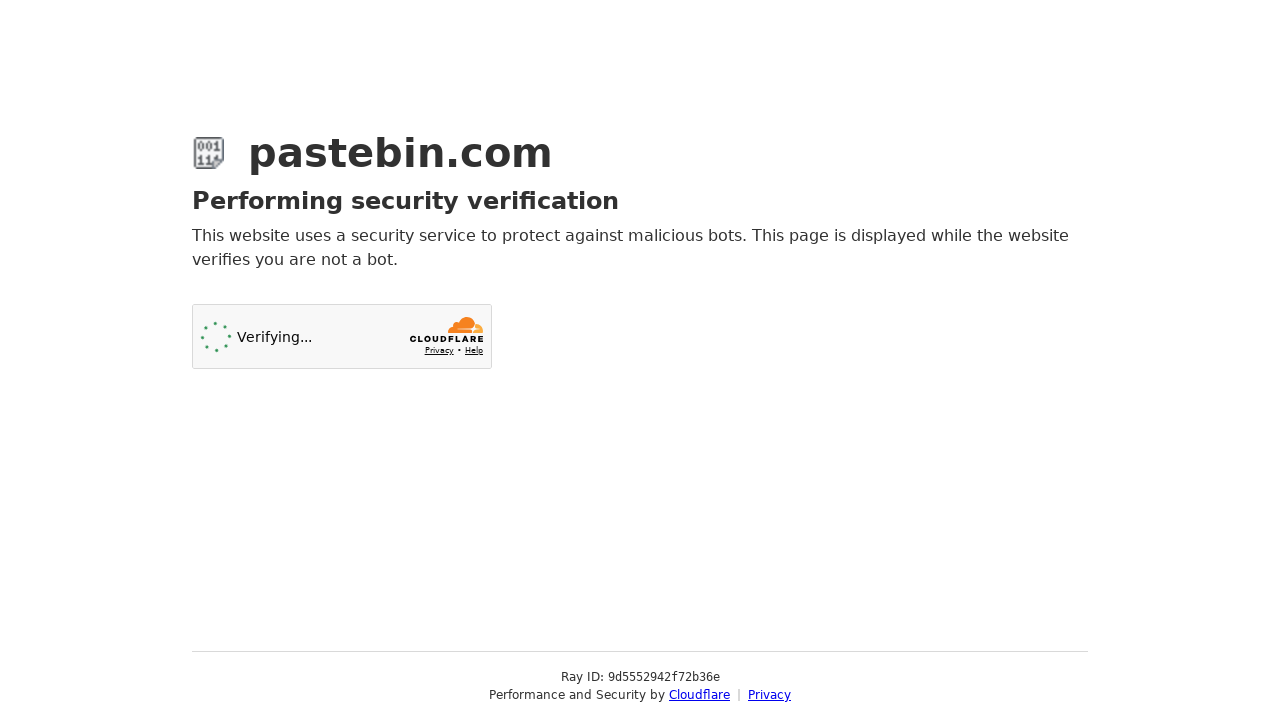